Tests jQuery UI selectable functionality by using keyboard interactions to multi-select items while holding the Control key, then navigates to the draggable page

Starting URL: https://jqueryui.com/selectable/

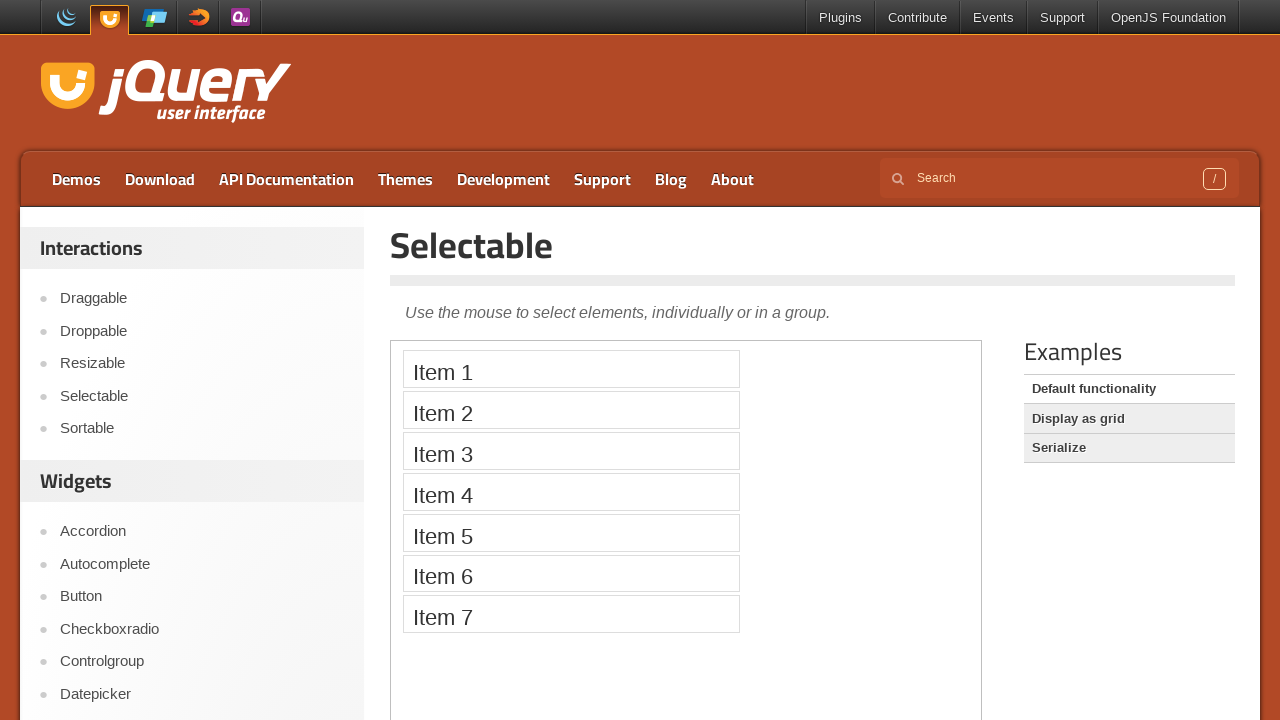

Located the demo iframe for jQuery UI selectable
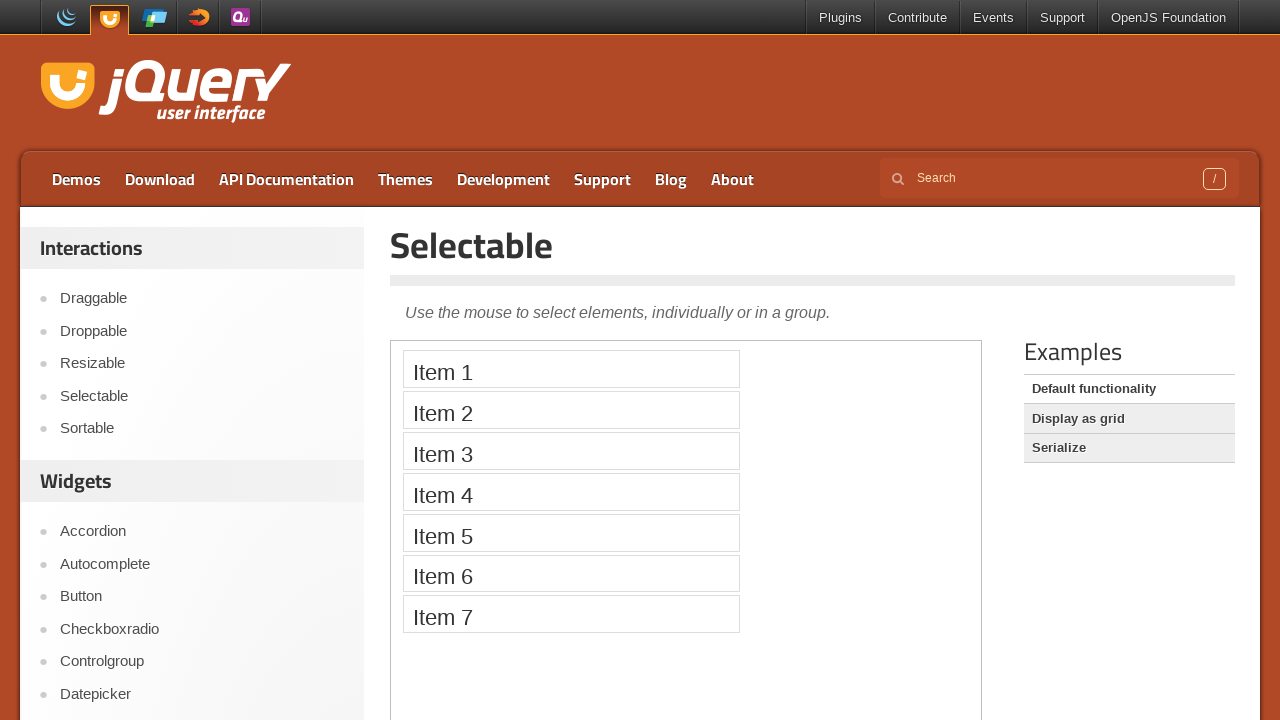

Pressed Control key down for multi-selection
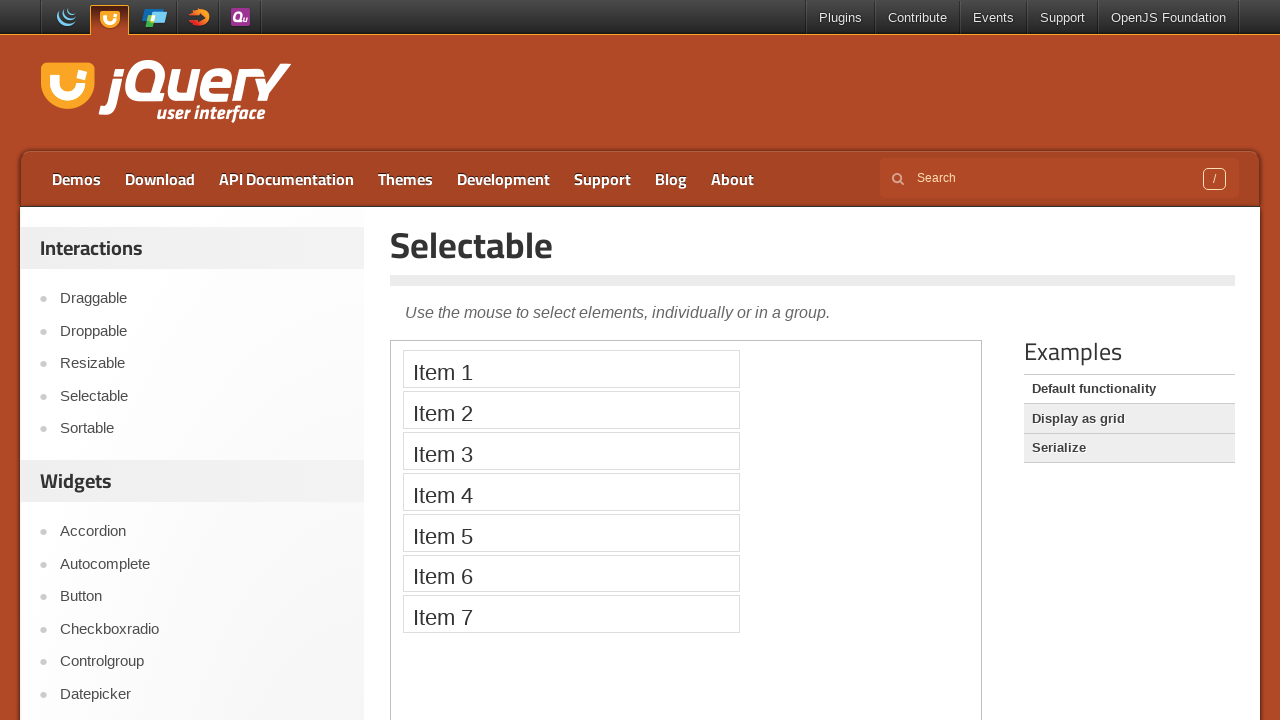

Clicked Item 1 while holding Control key at (571, 369) on .demo-frame >> internal:control=enter-frame >> xpath=//li[contains(.,'Item 1')]
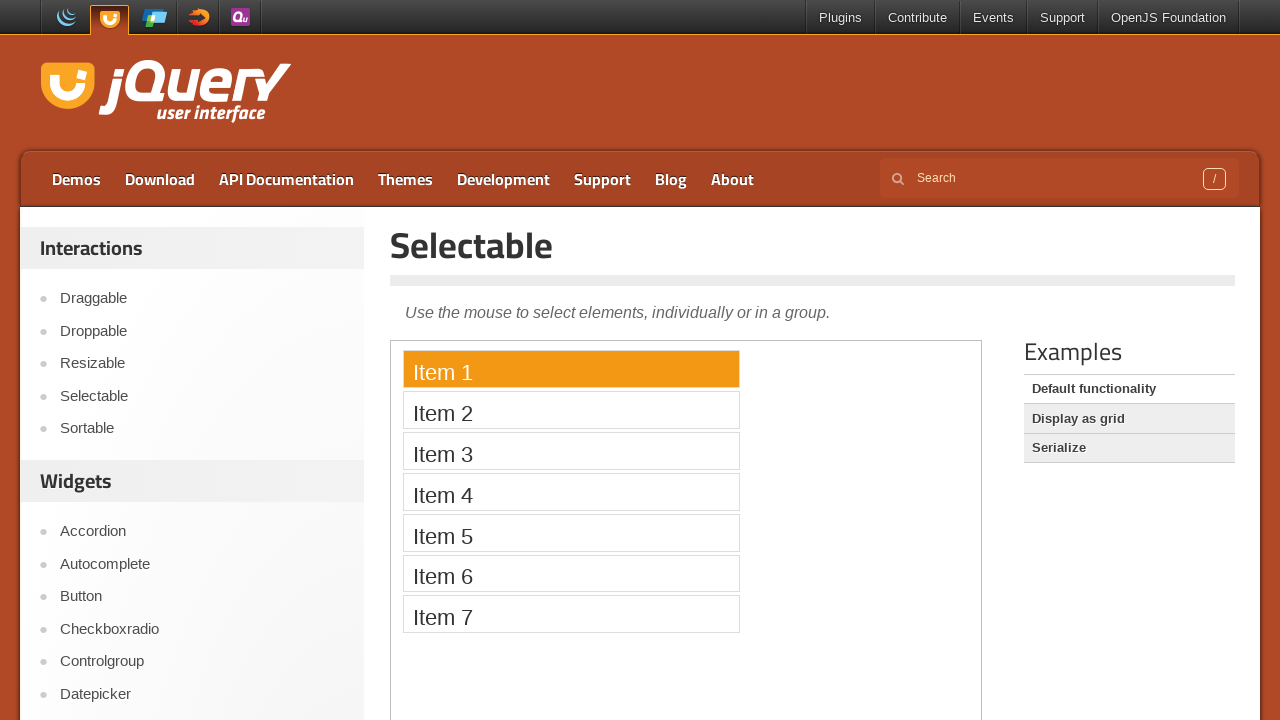

Clicked Item 3 while holding Control key at (571, 451) on .demo-frame >> internal:control=enter-frame >> xpath=//li[contains(.,'Item 3')]
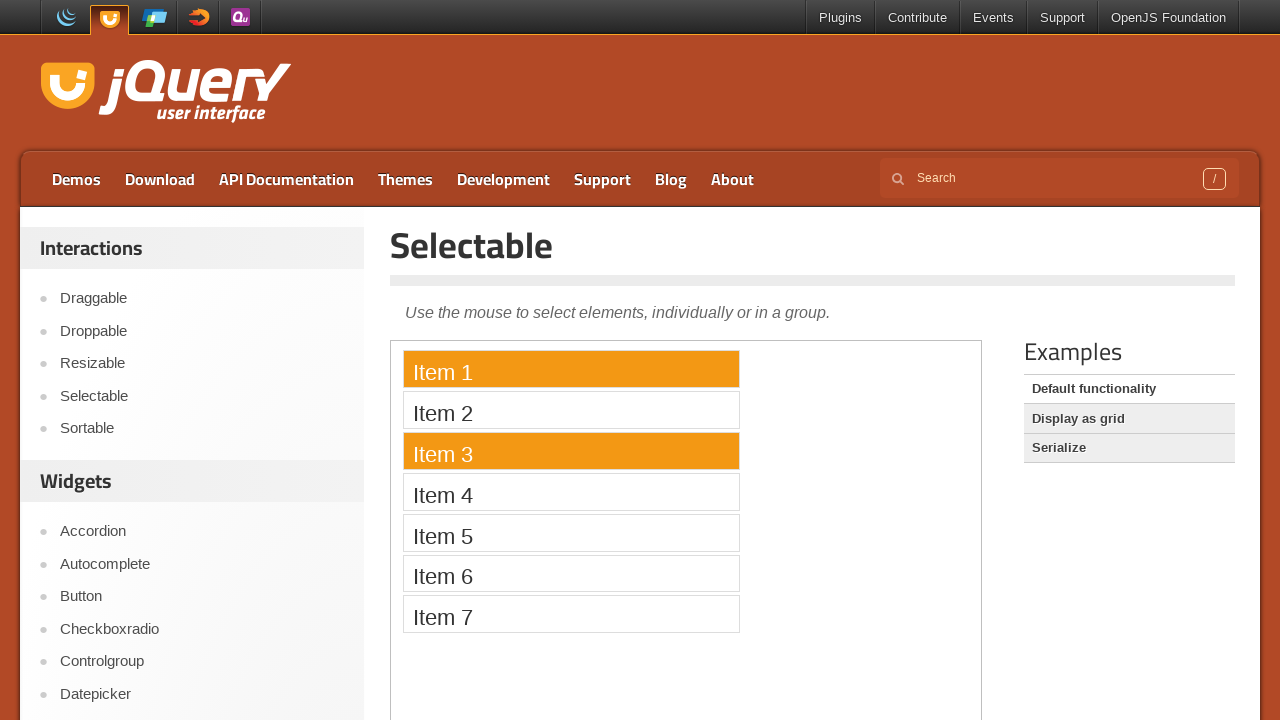

Clicked Item 5 while holding Control key at (571, 532) on .demo-frame >> internal:control=enter-frame >> xpath=//li[contains(.,'Item 5')]
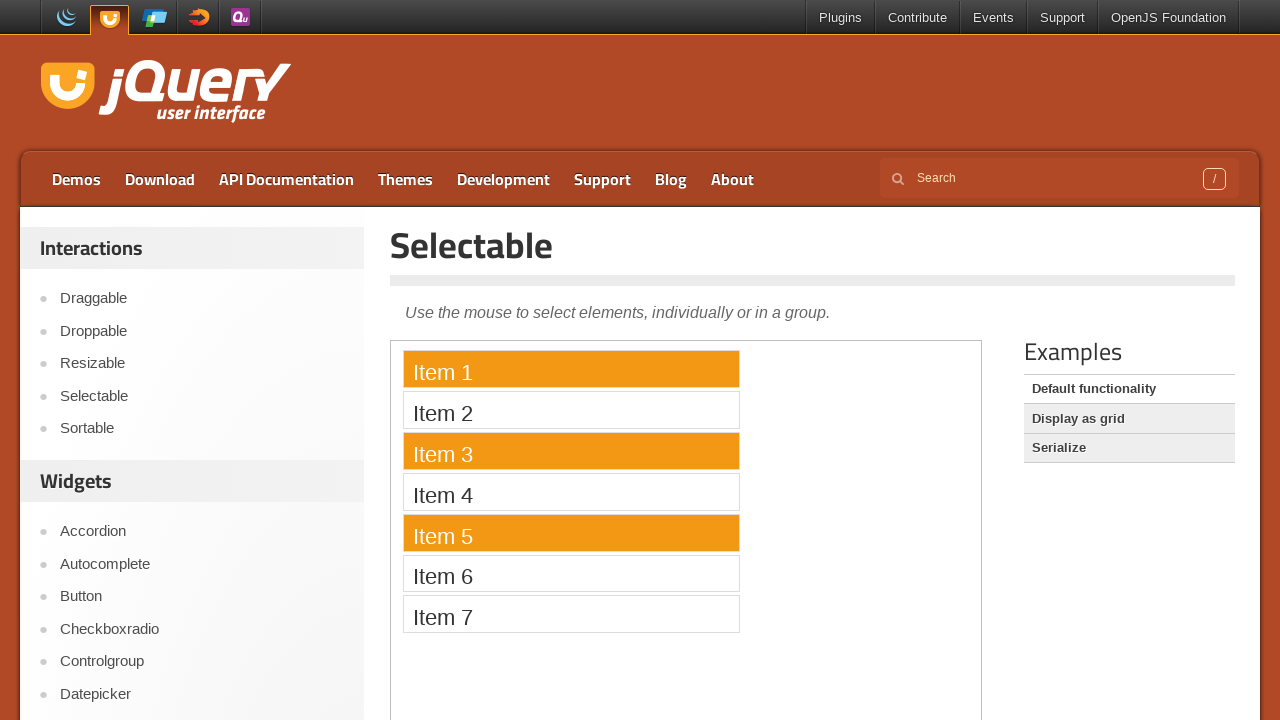

Clicked Item 7 while holding Control key at (571, 614) on .demo-frame >> internal:control=enter-frame >> xpath=//li[contains(.,'Item 7')]
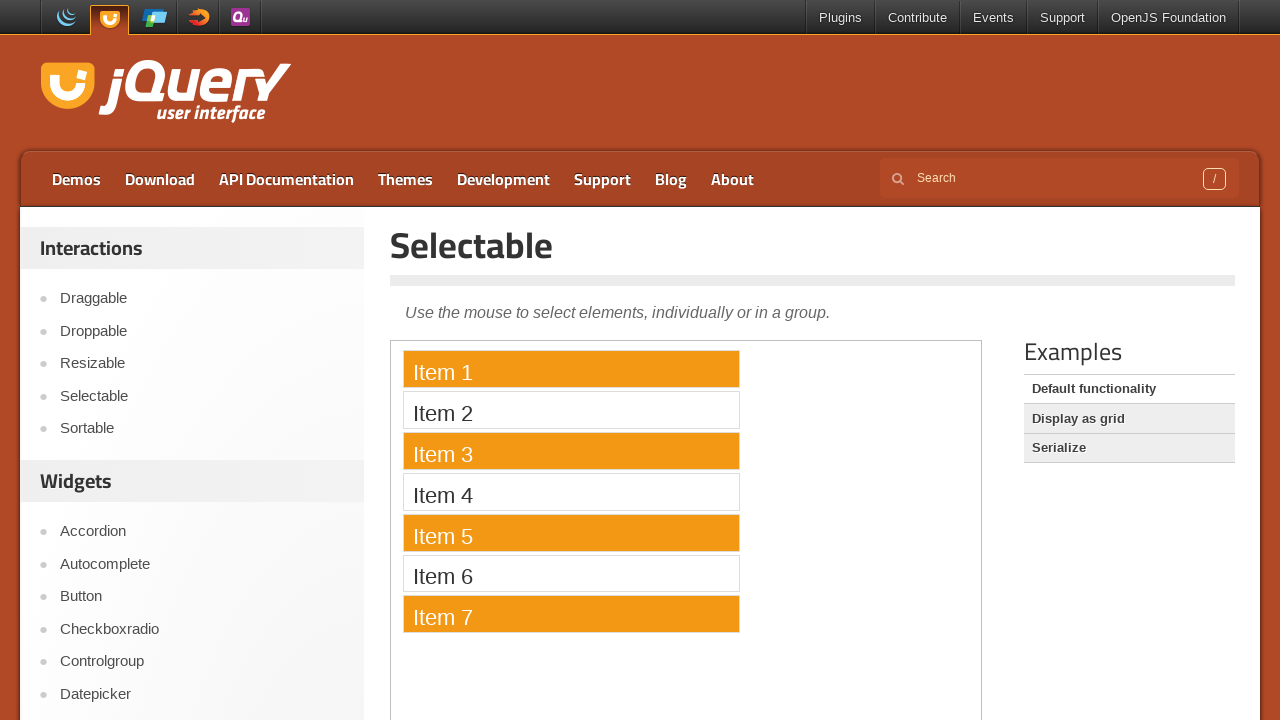

Released Control key after multi-selection
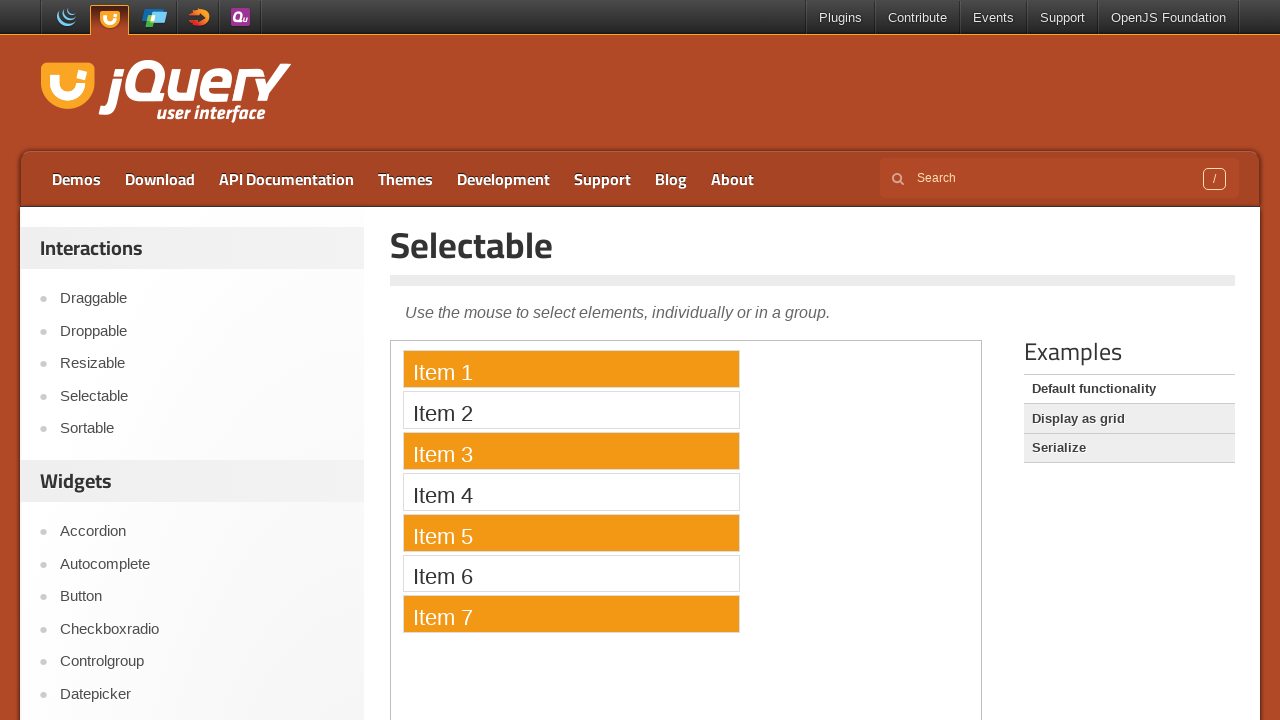

Clicked link to navigate to jQuery UI Draggable page at (202, 299) on xpath=//a[@href='https://jqueryui.com/draggable/'][contains(.,'Draggable')]
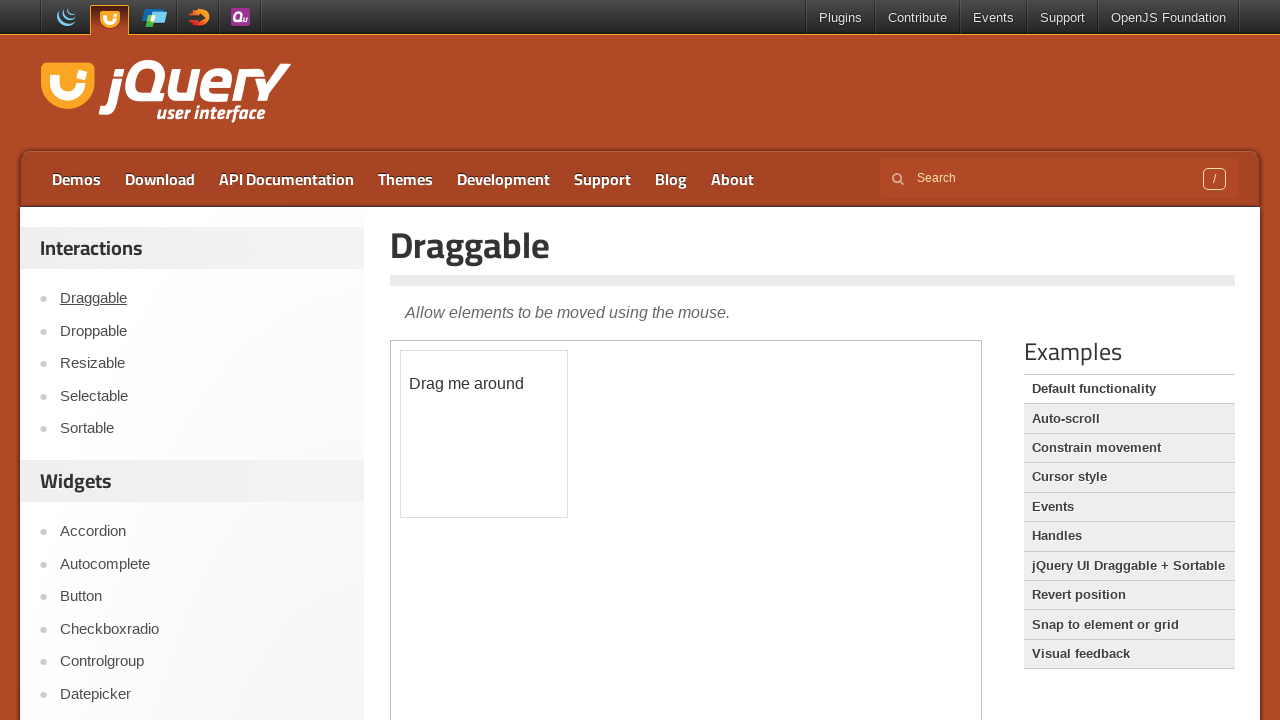

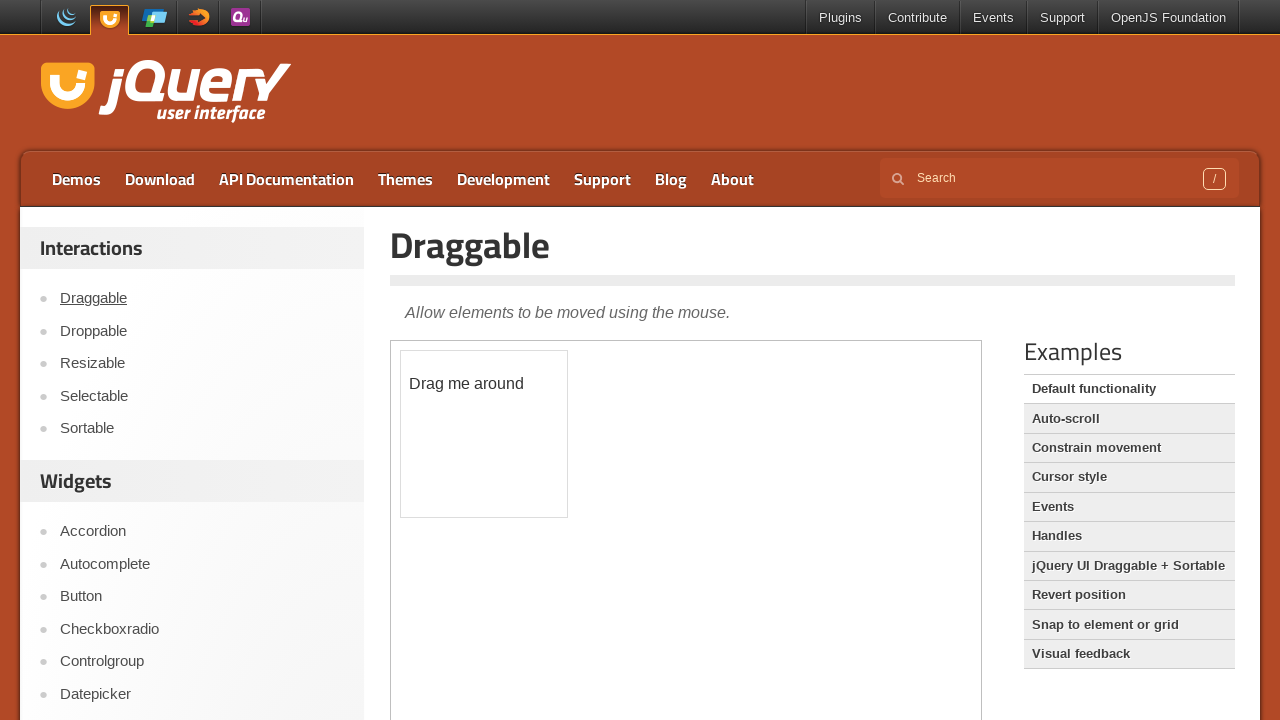